Tests jQuery UI drag-and-drop functionality by navigating to the demo page and dragging an element to a drop target

Starting URL: https://jqueryui.com

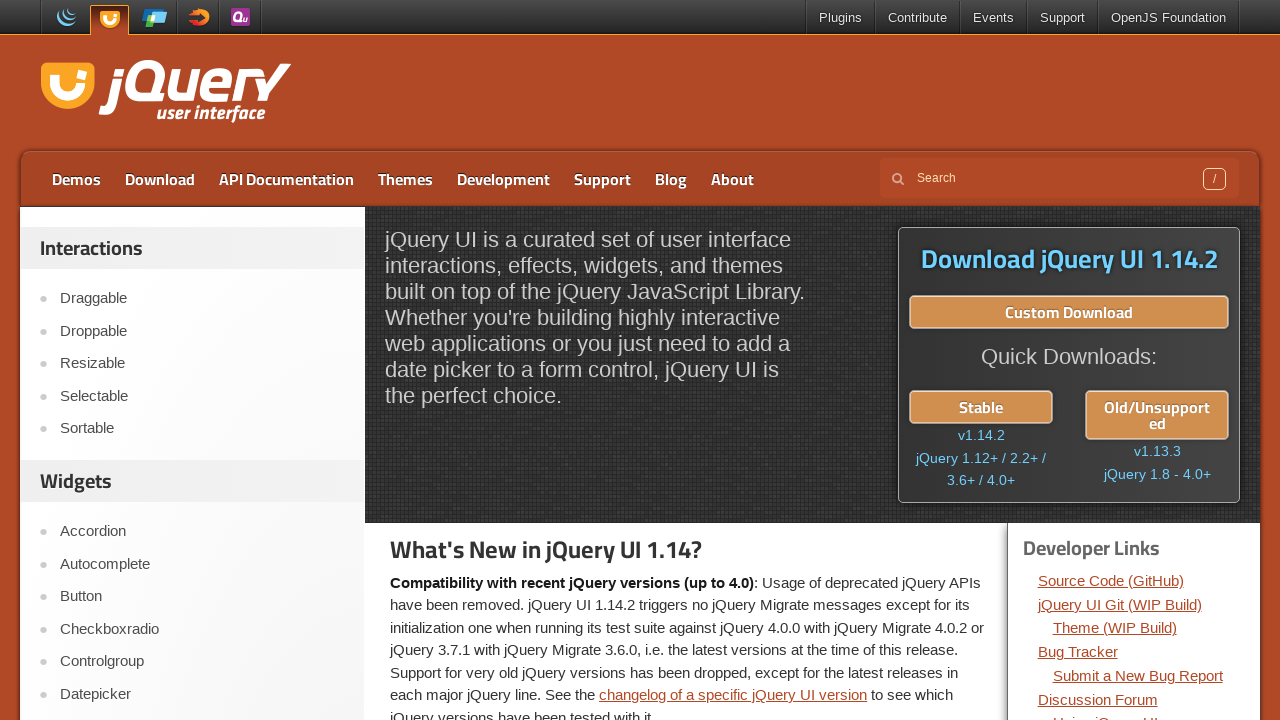

Clicked on the Droppable menu item in the sidebar at (196, 331) on xpath=//aside[1]//li[2]
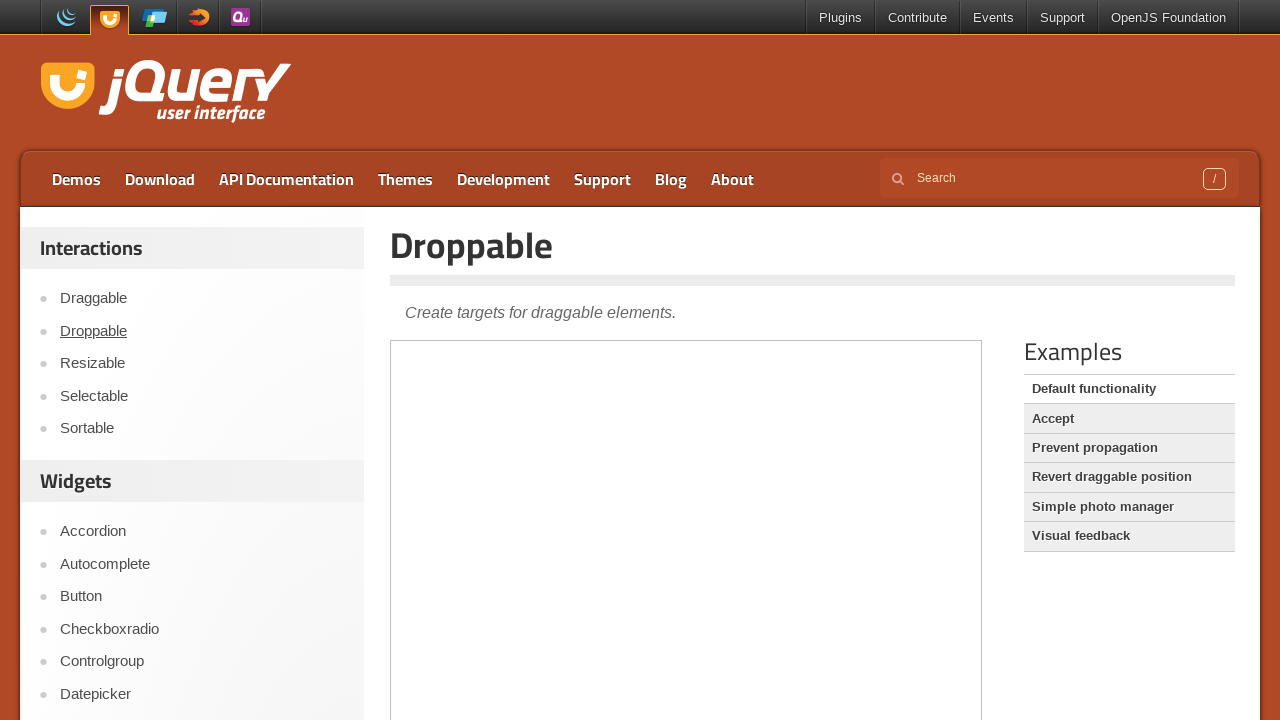

Waited for the demo iframe to load
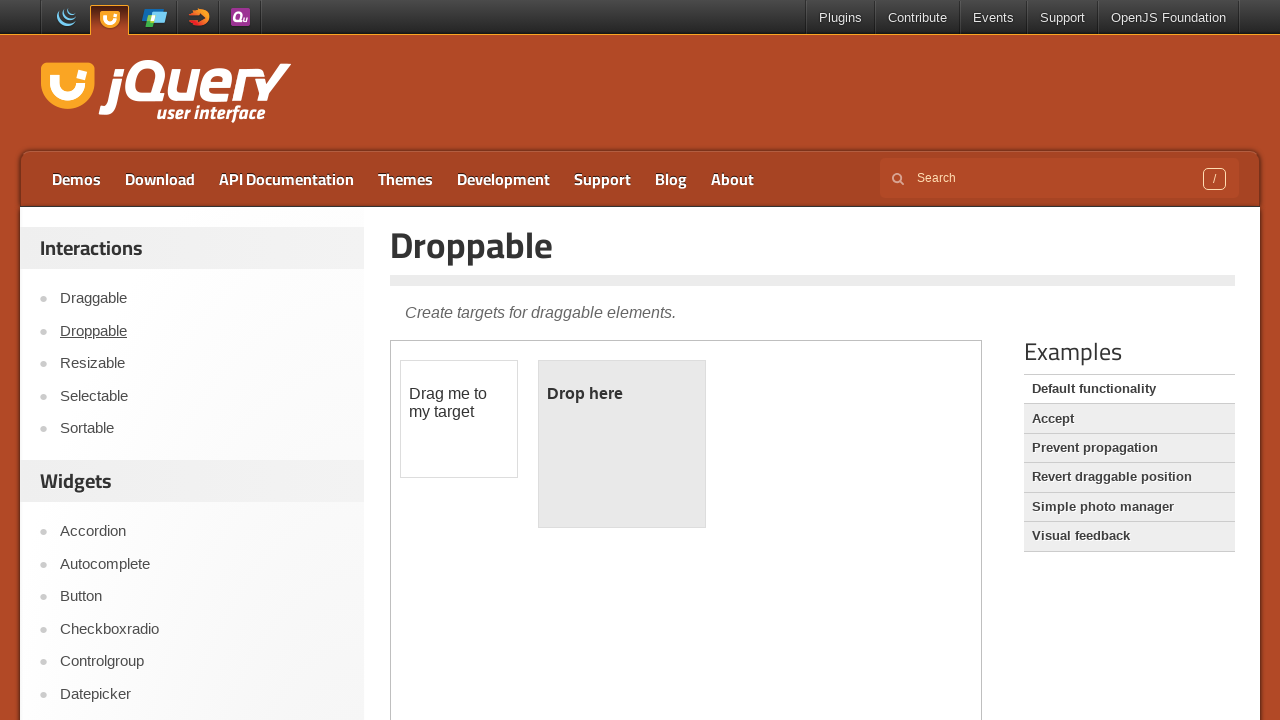

Located the demo frame
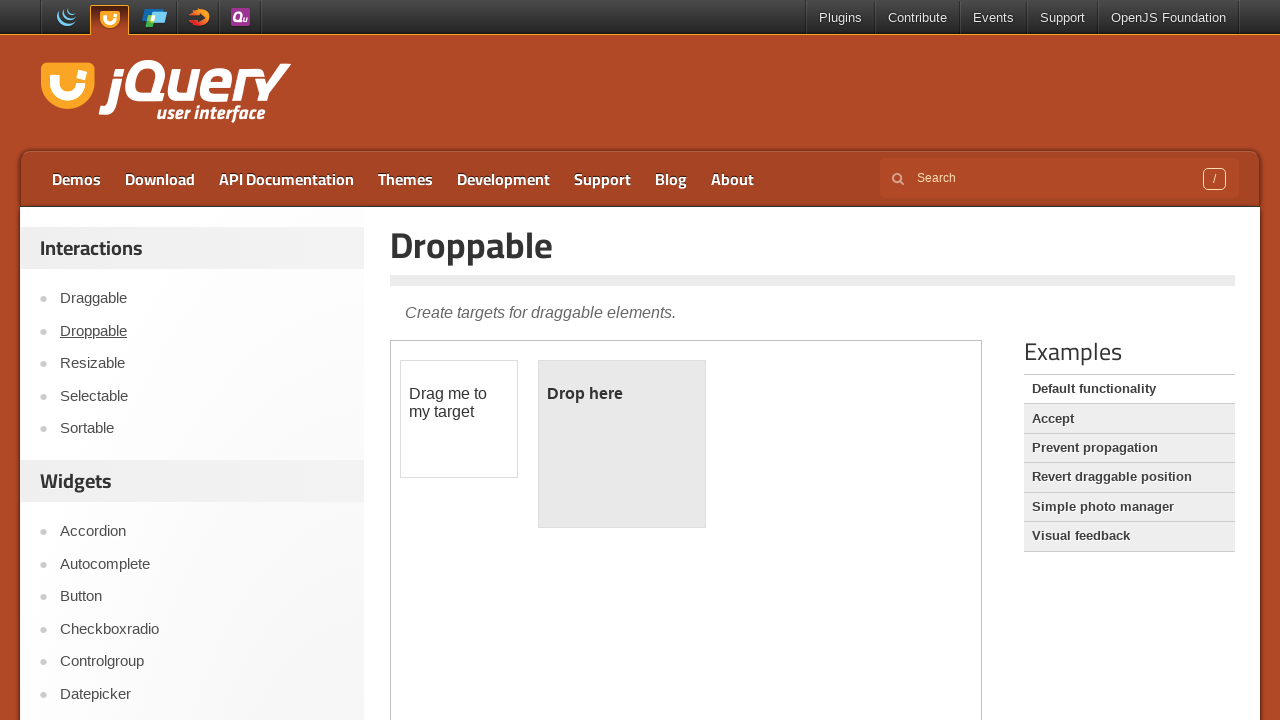

Located the draggable element
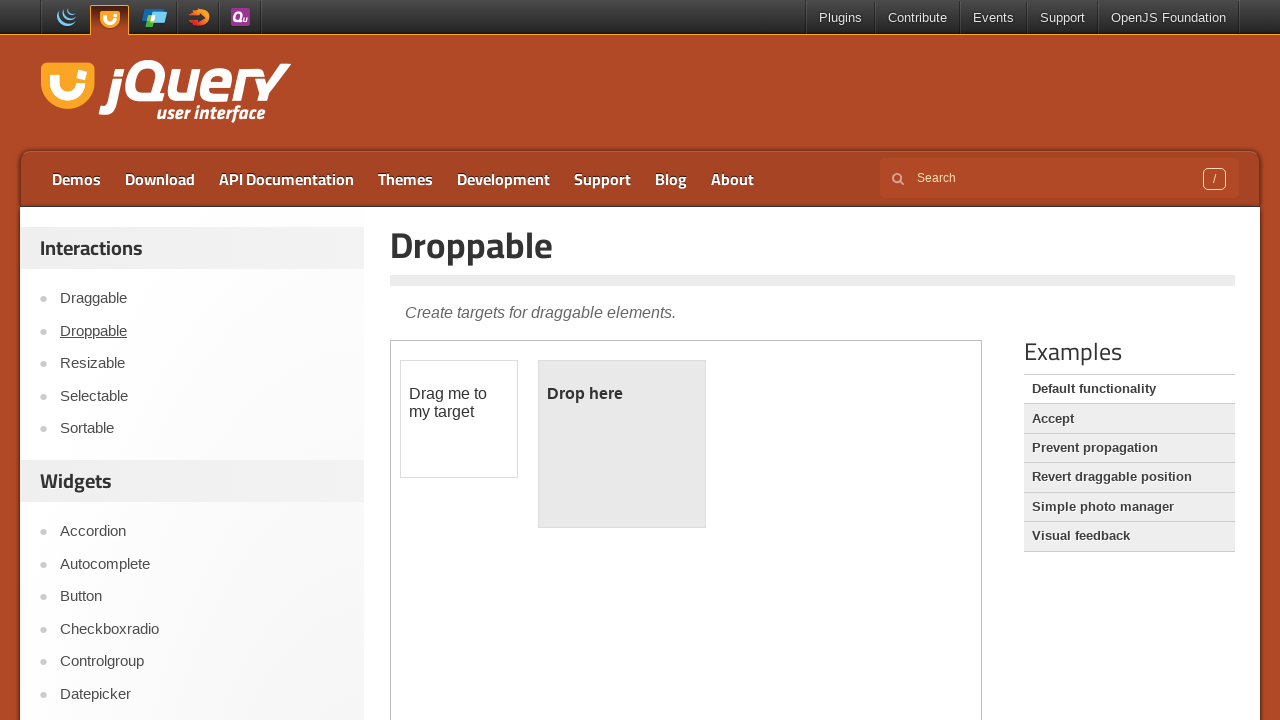

Located the droppable target element
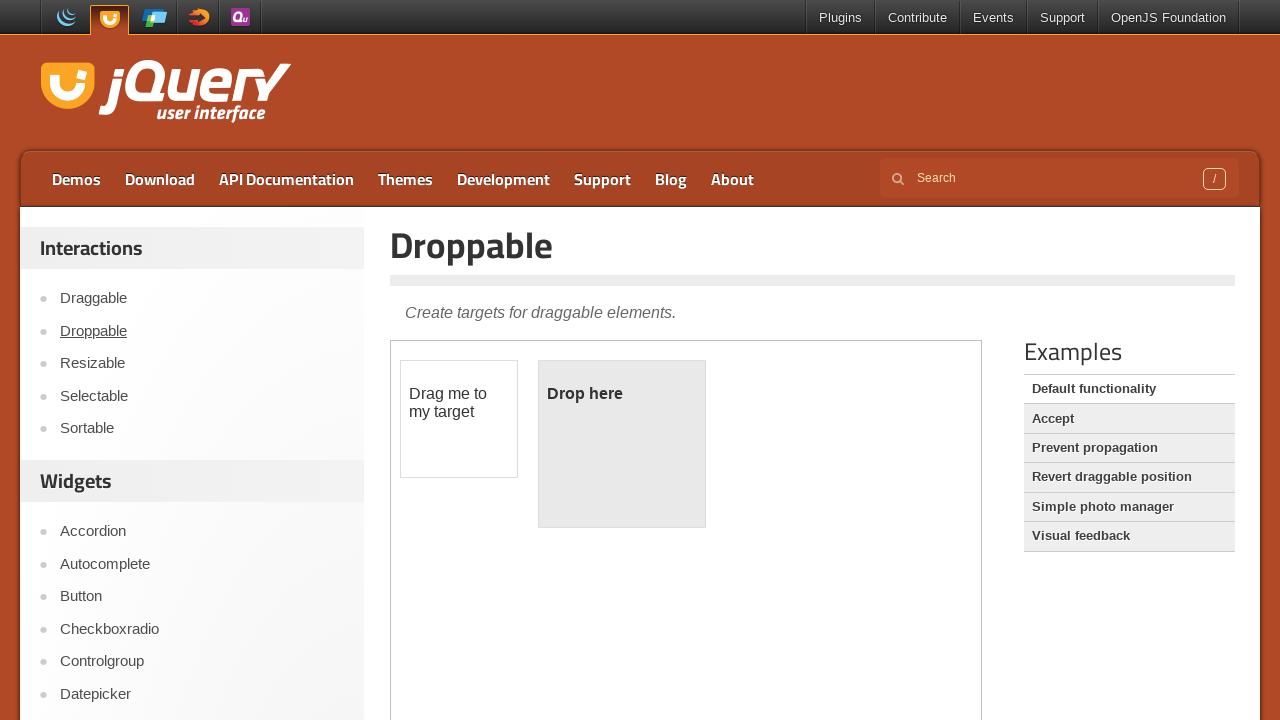

Dragged the draggable element to the droppable target at (622, 444)
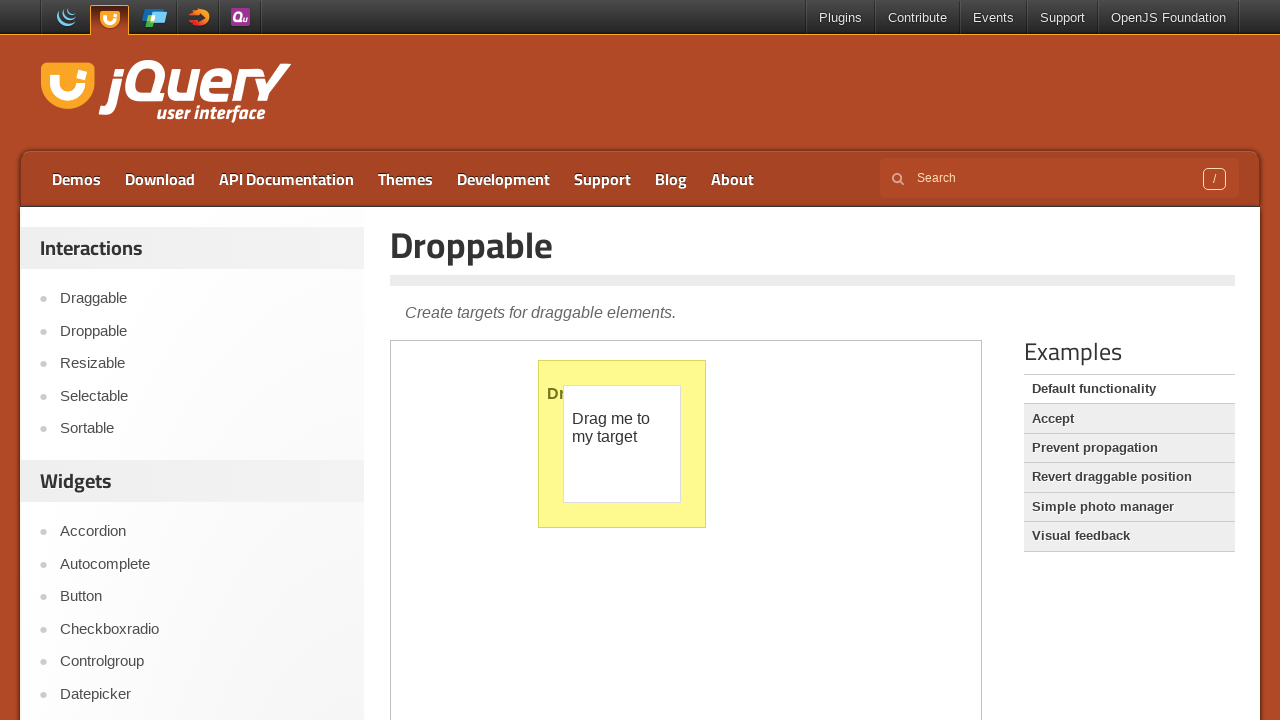

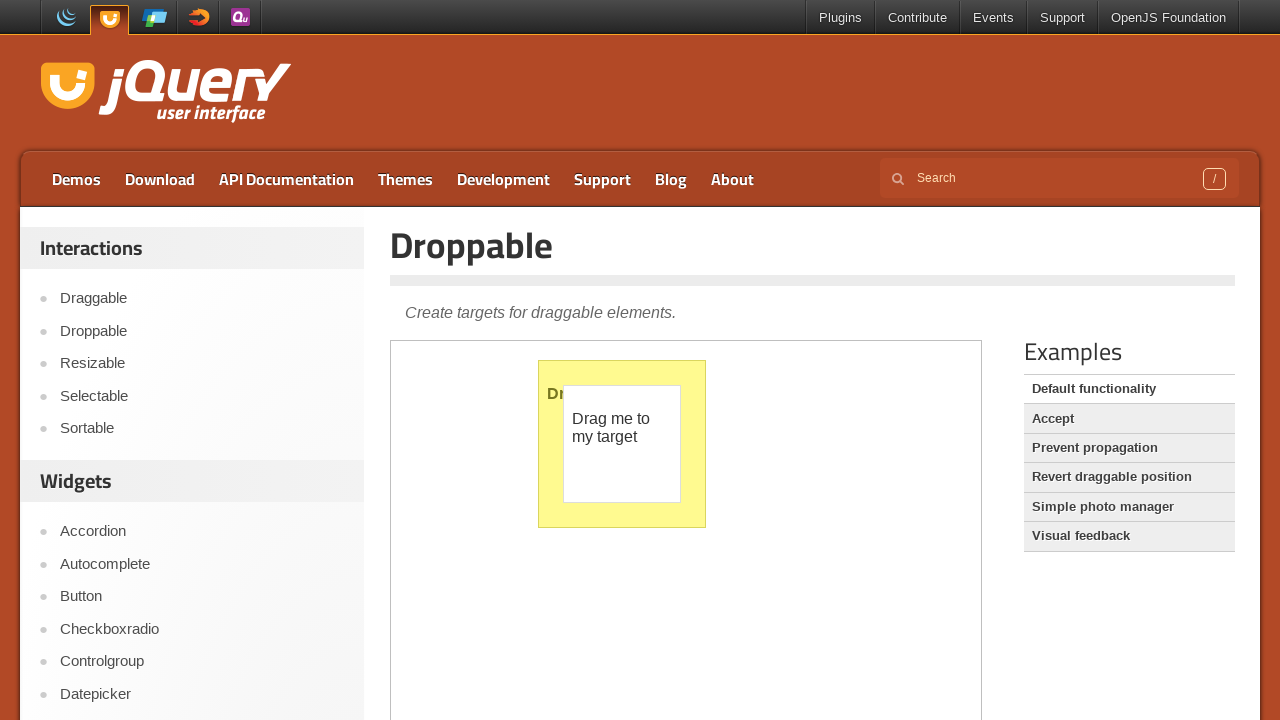